Tests scrolling from a specific viewport origin position to reveal a checkbox inside a nested iframe

Starting URL: https://www.selenium.dev/selenium/web/scrolling_tests/frame_with_nested_scrolling_frame.html

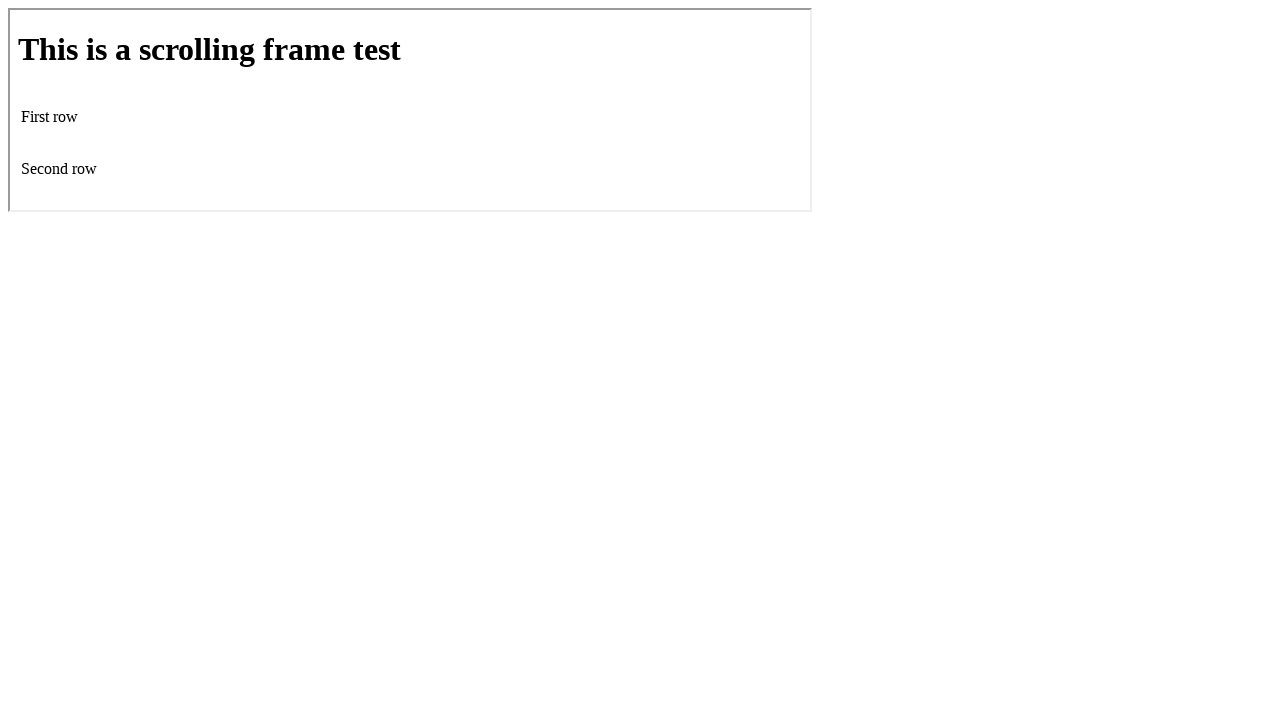

Navigated to frame with nested scrolling test page
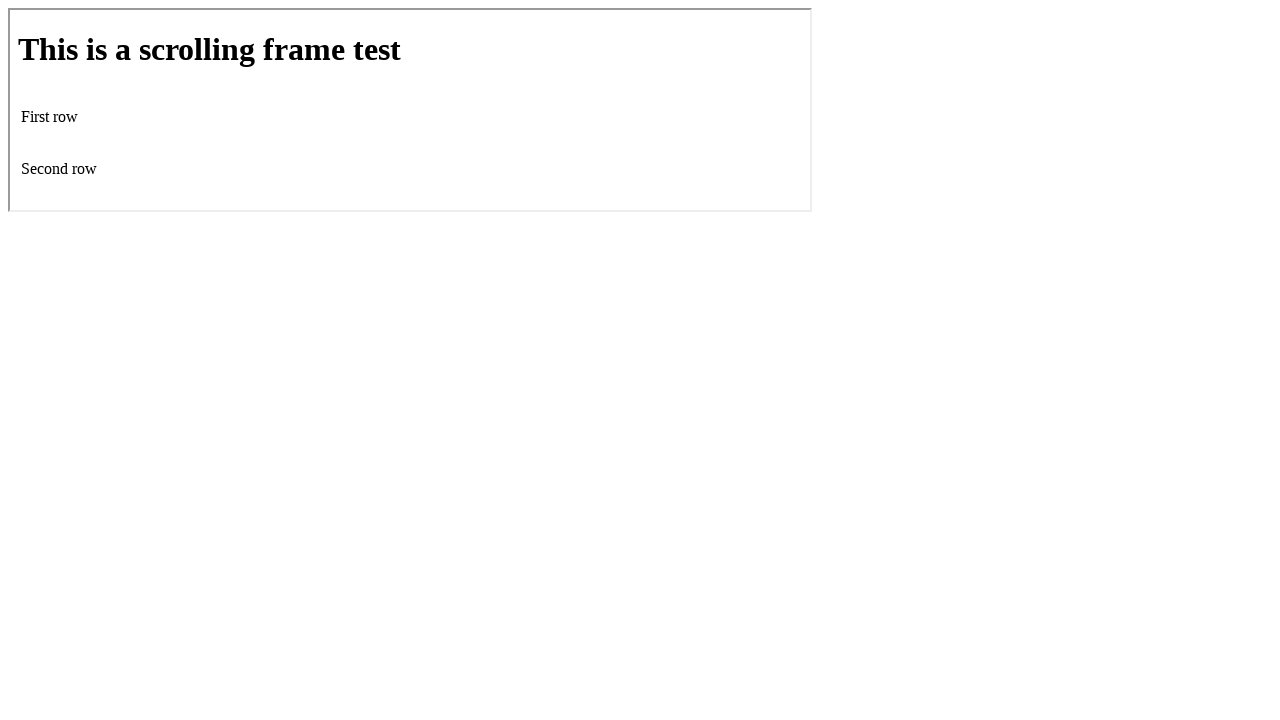

Moved mouse to origin position (10, 10) at (10, 10)
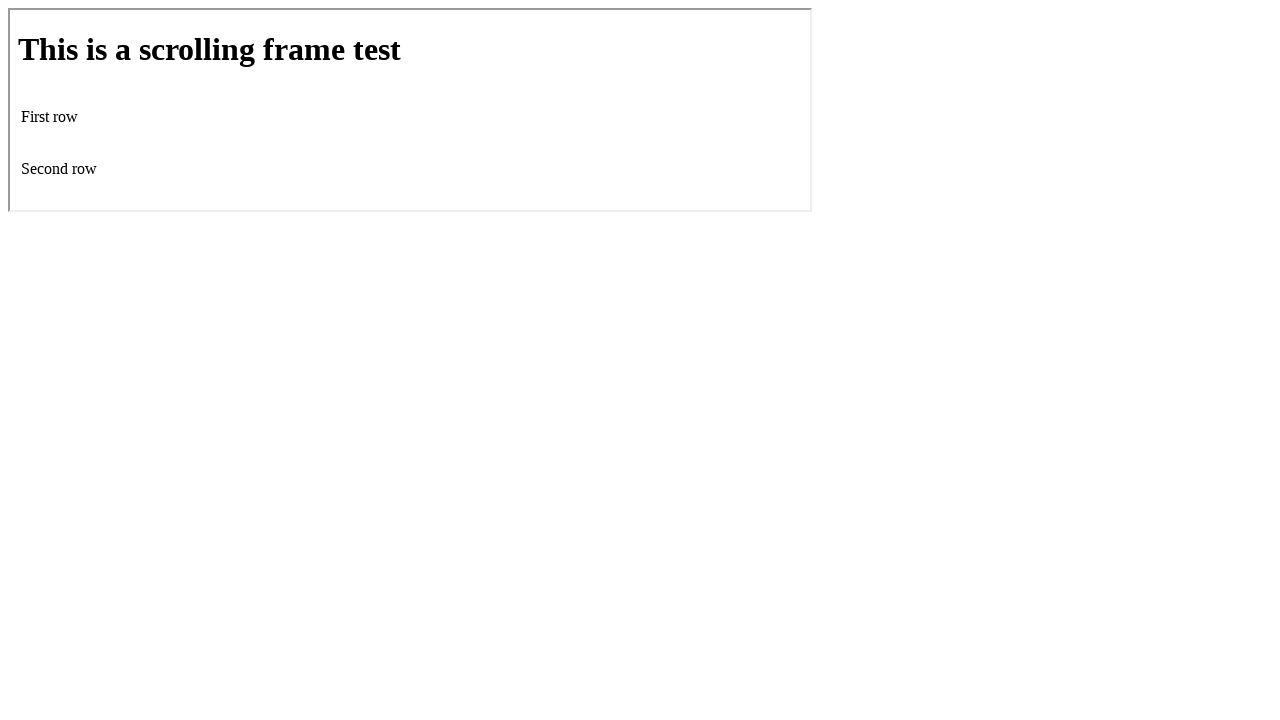

Scrolled down by 200 pixels from viewport origin
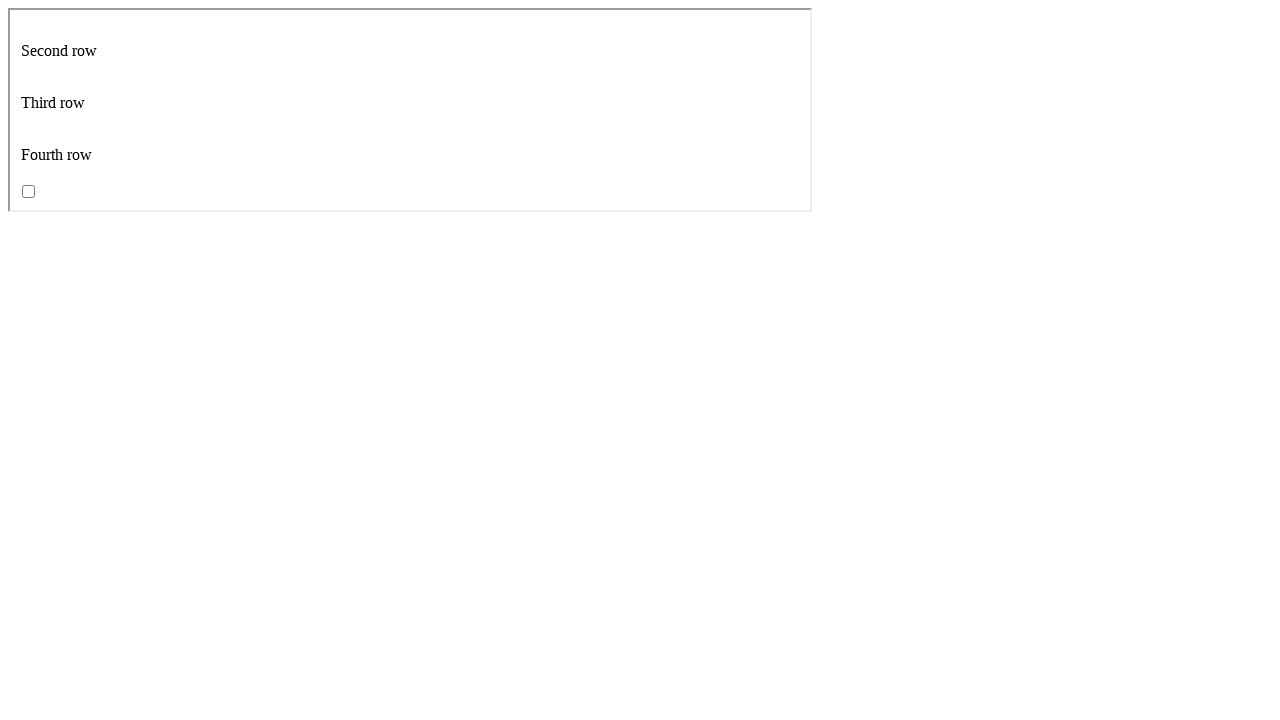

Located iframe element
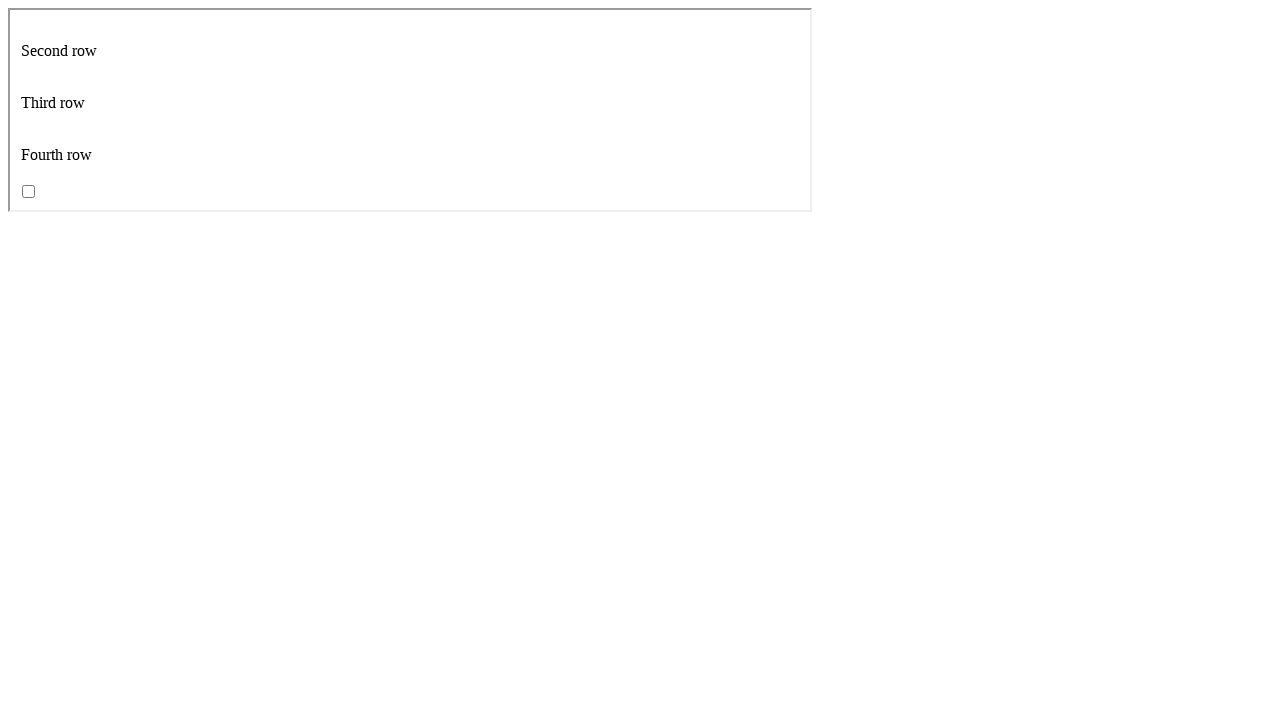

Located checkbox inside nested iframe
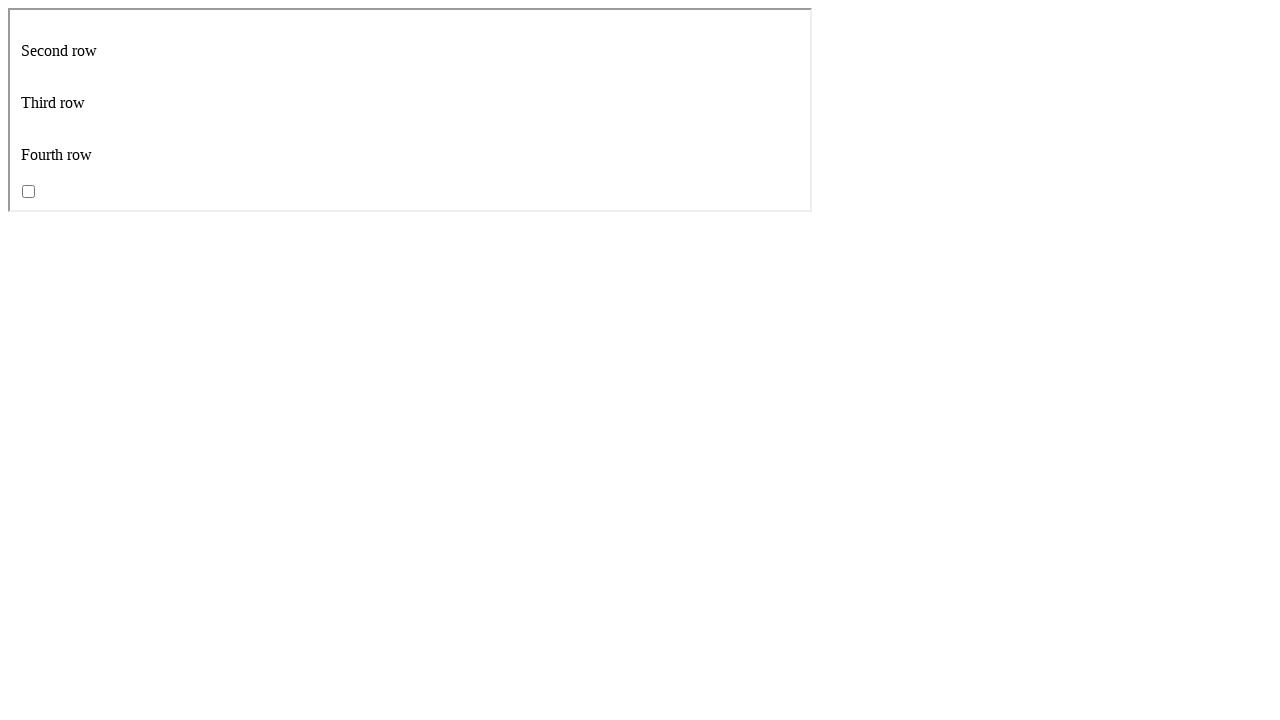

Checkbox is now visible in the nested iframe after scrolling
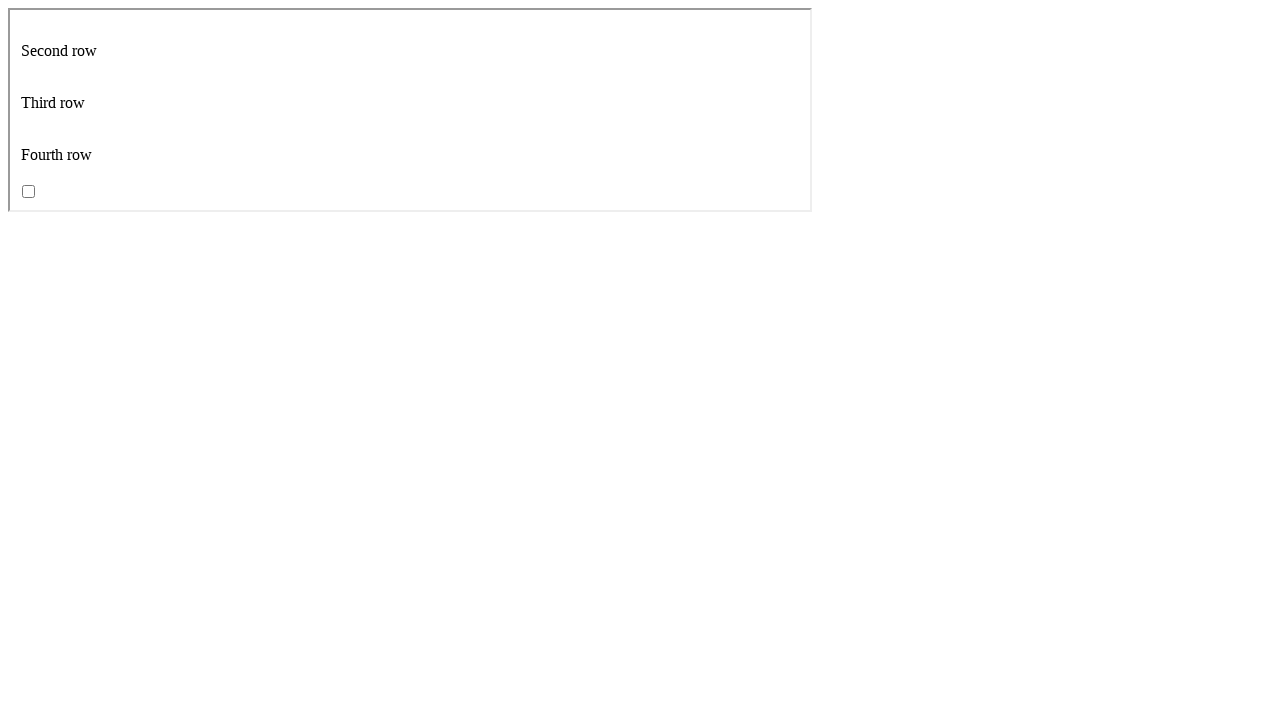

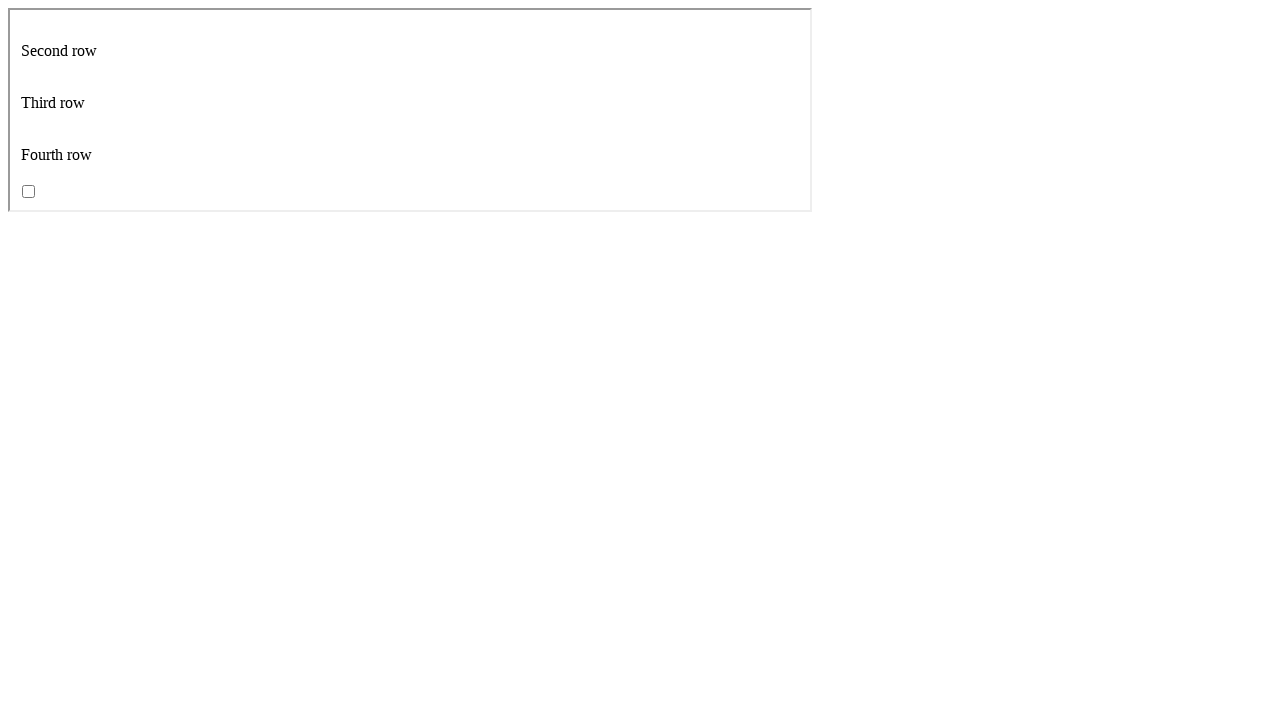